Tests the Indian Railways train search functionality by entering origin station (MAS - Chennai), destination station (SBC - Bangalore), and filtering by date to display train listings.

Starting URL: https://erail.in/

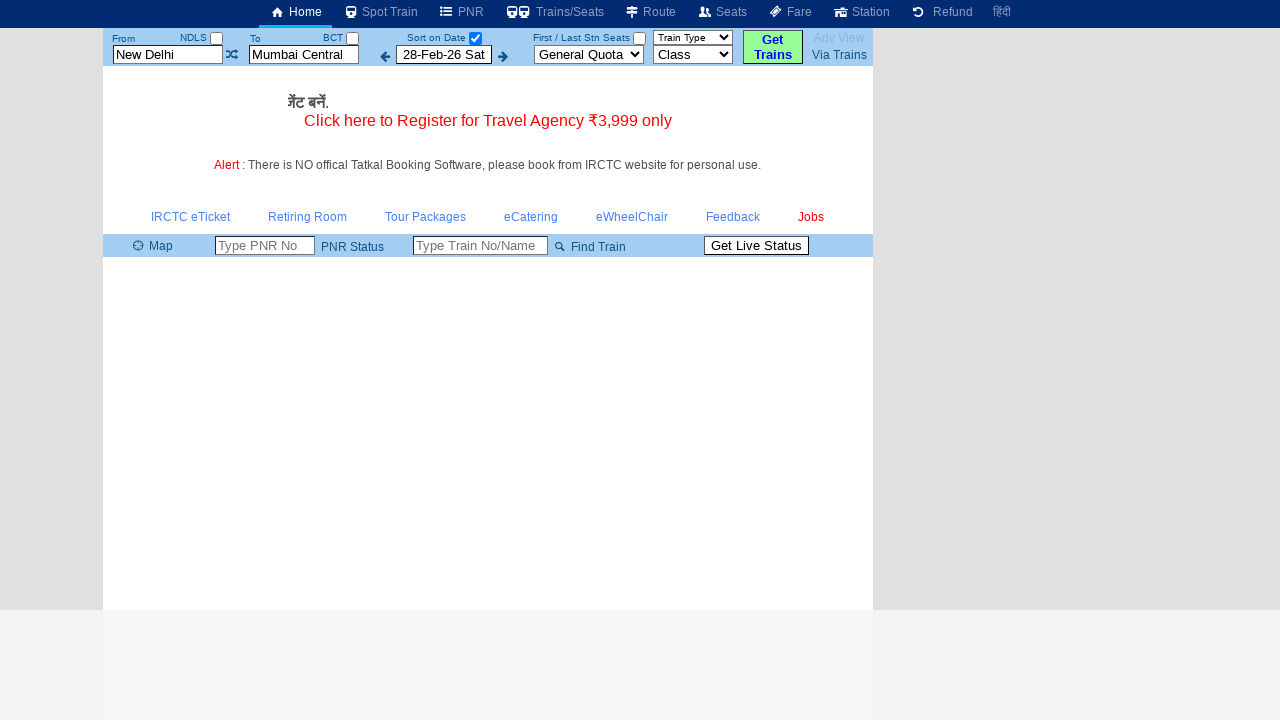

Cleared the 'From' station field on #txtStationFrom
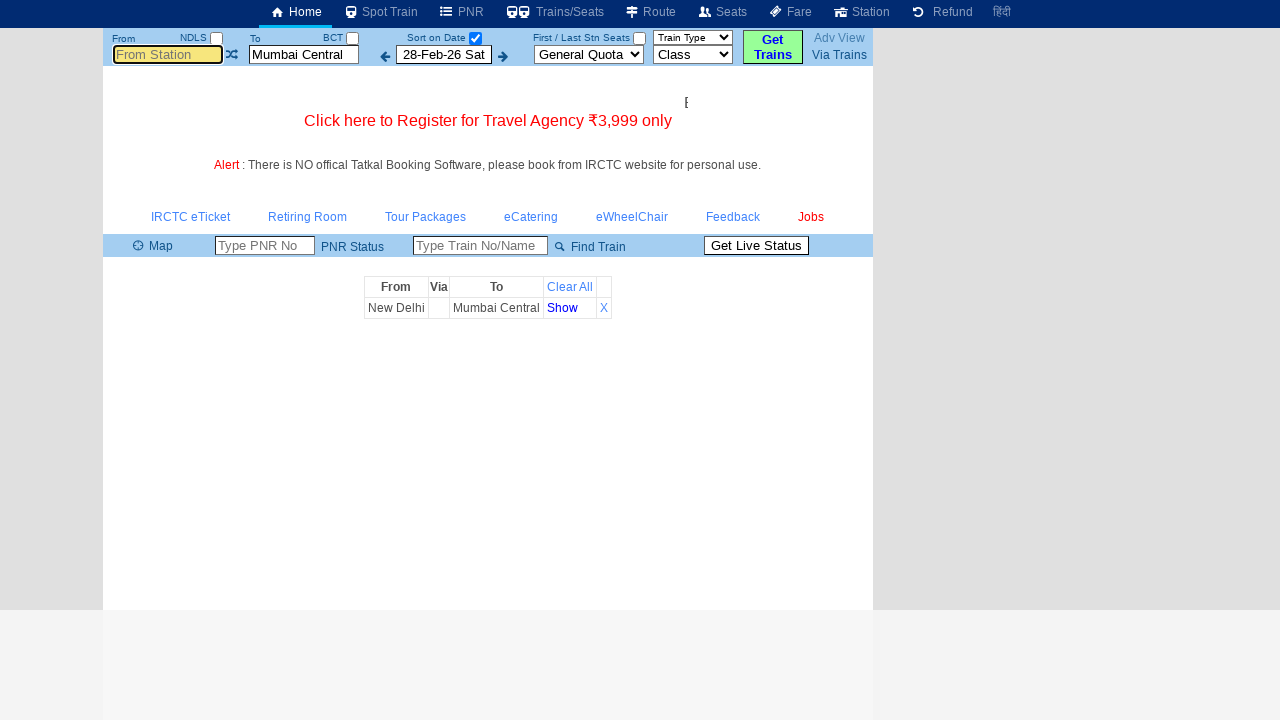

Entered 'MAS' (Chennai) as origin station on #txtStationFrom
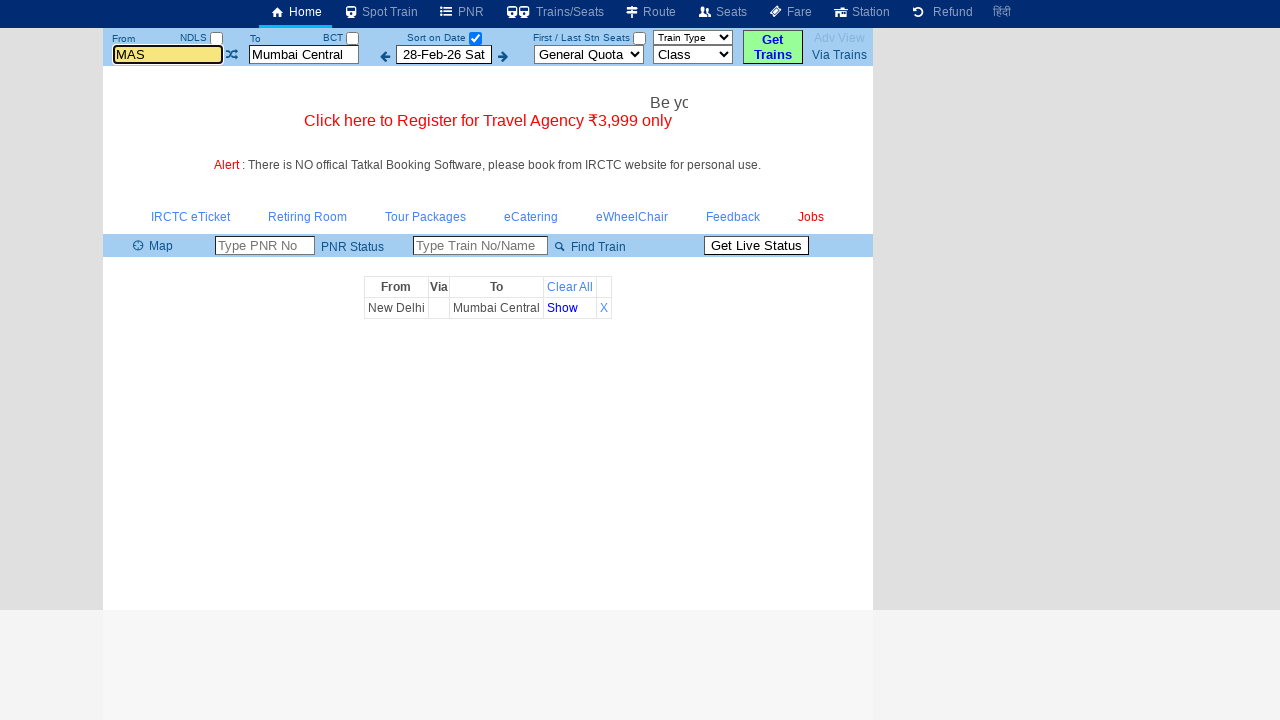

Pressed Enter to confirm origin station on #txtStationFrom
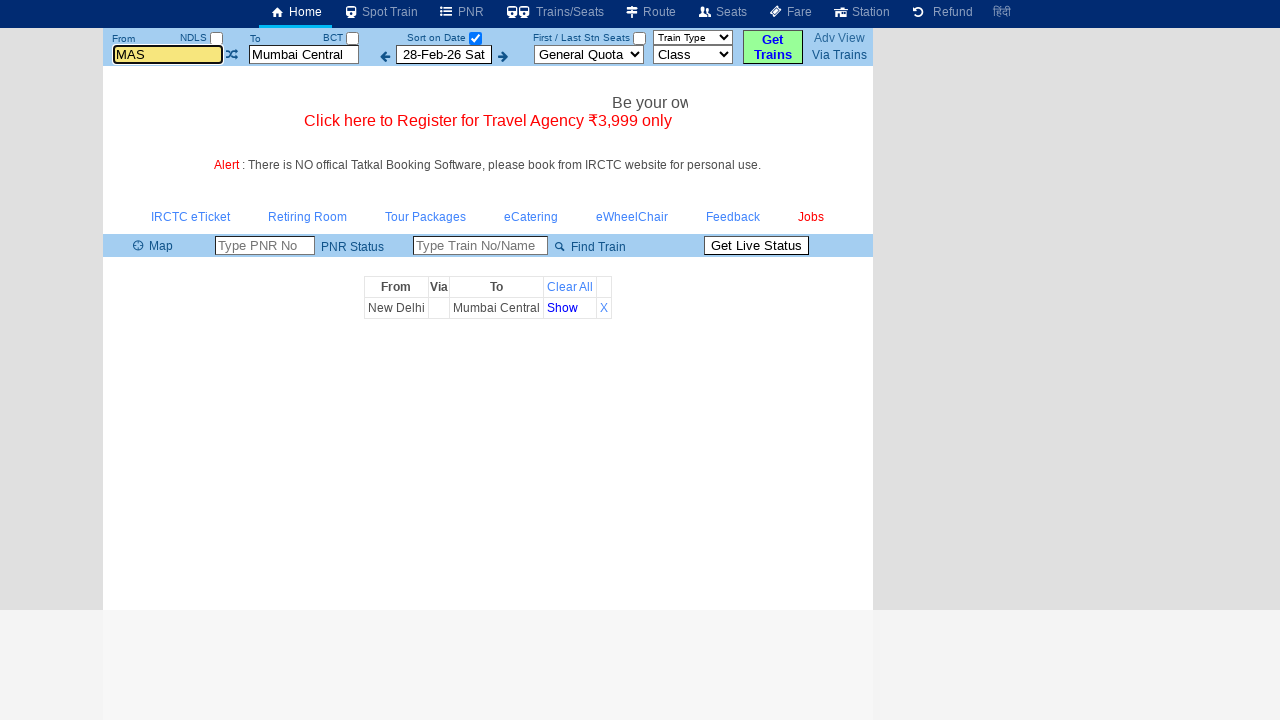

Cleared the 'To' station field on #txtStationTo
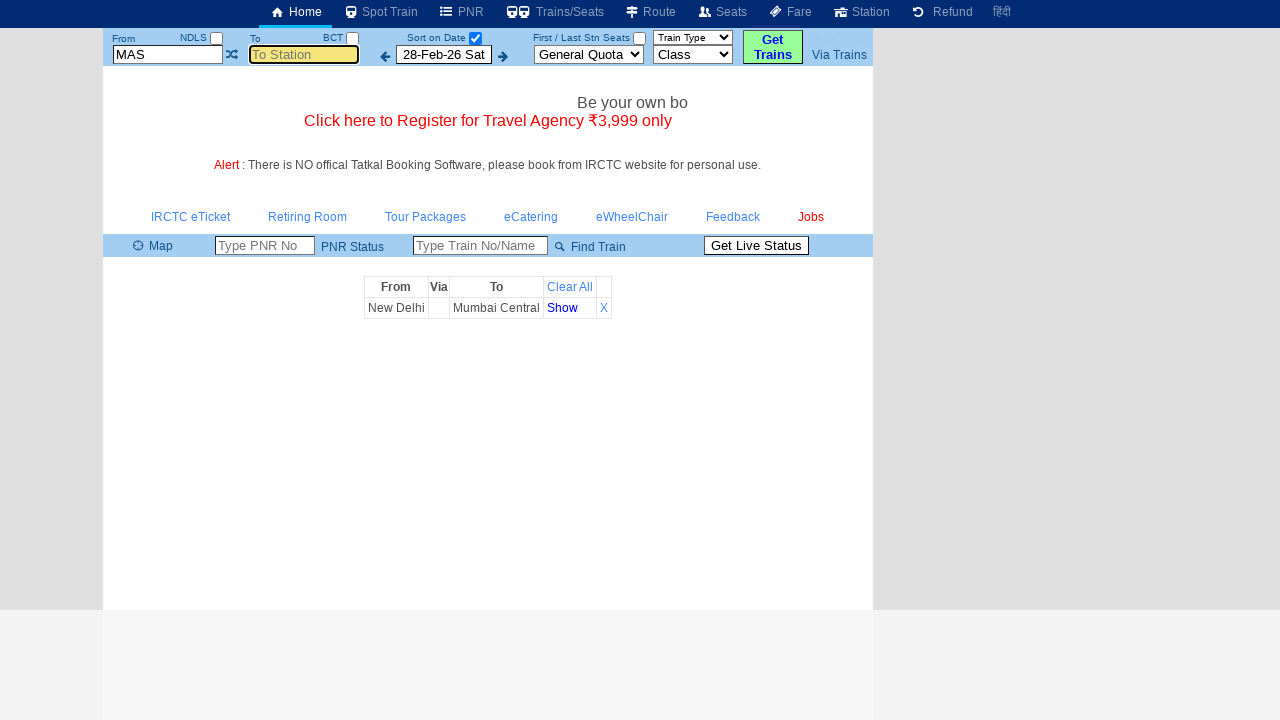

Entered 'SBC' (Bangalore) as destination station on #txtStationTo
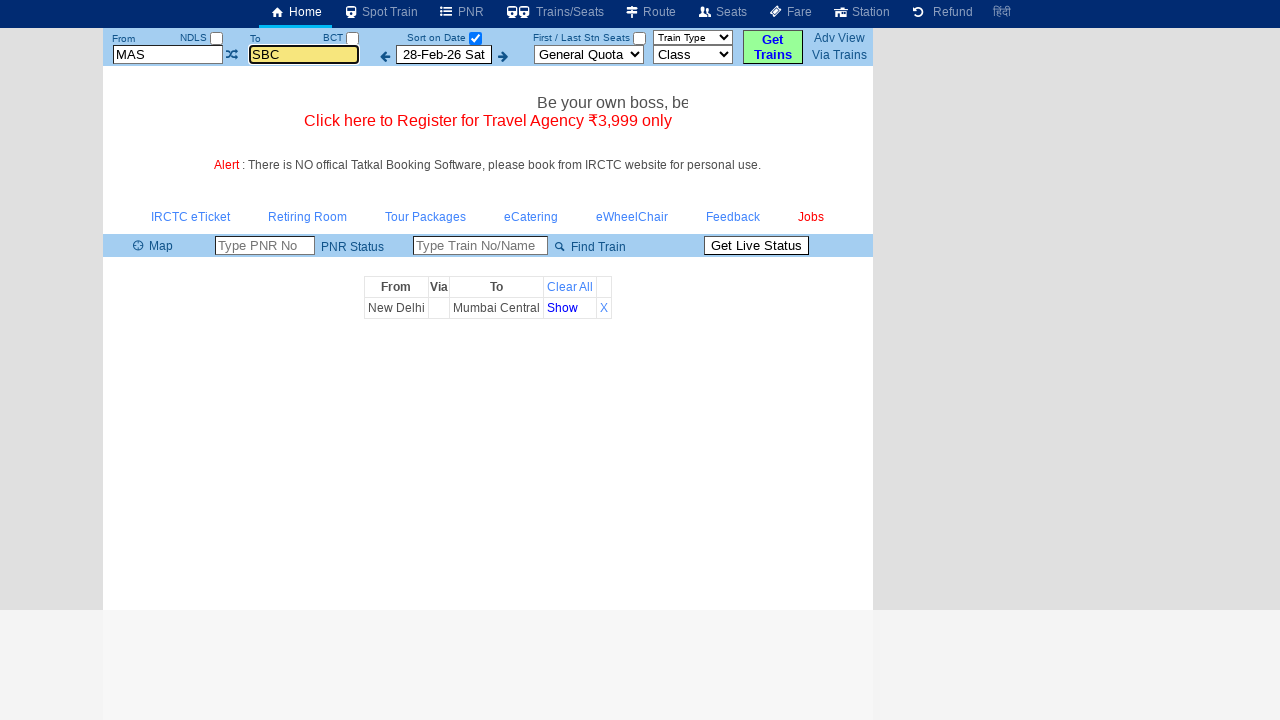

Pressed Enter to confirm destination station on #txtStationTo
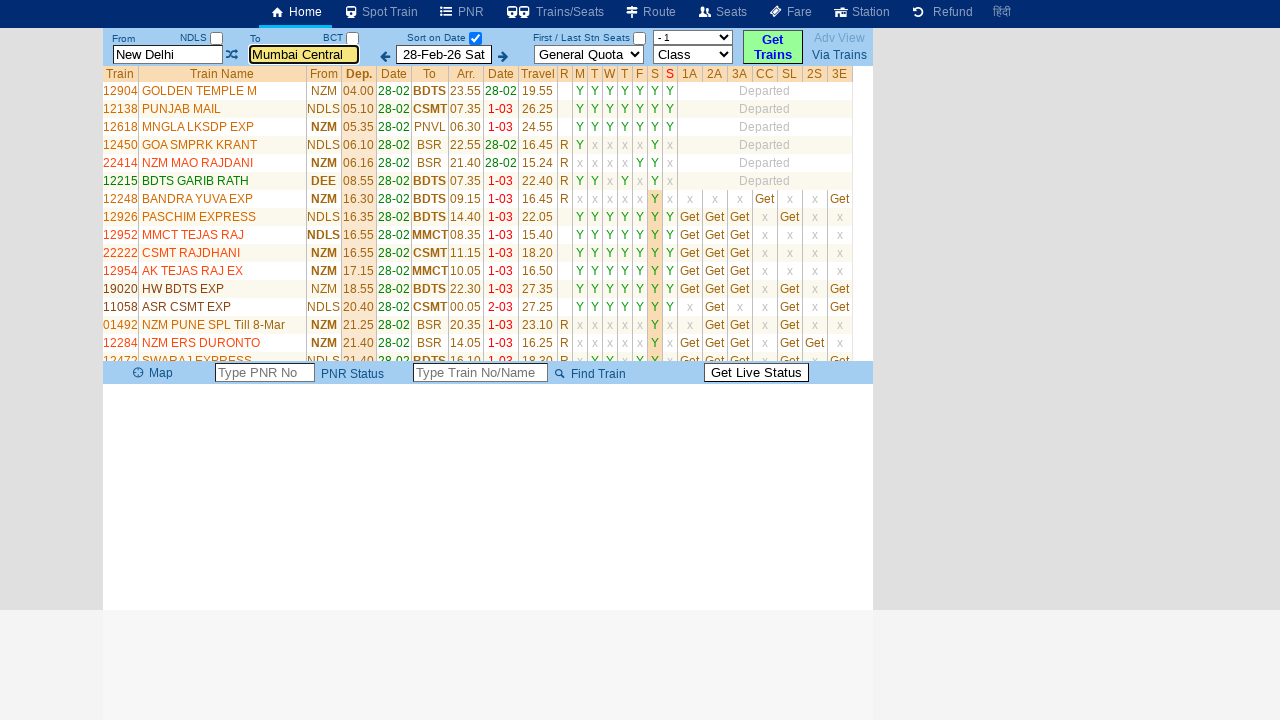

Clicked 'Sort by Date' checkbox to filter trains by date at (475, 38) on #chkSelectDateOnly
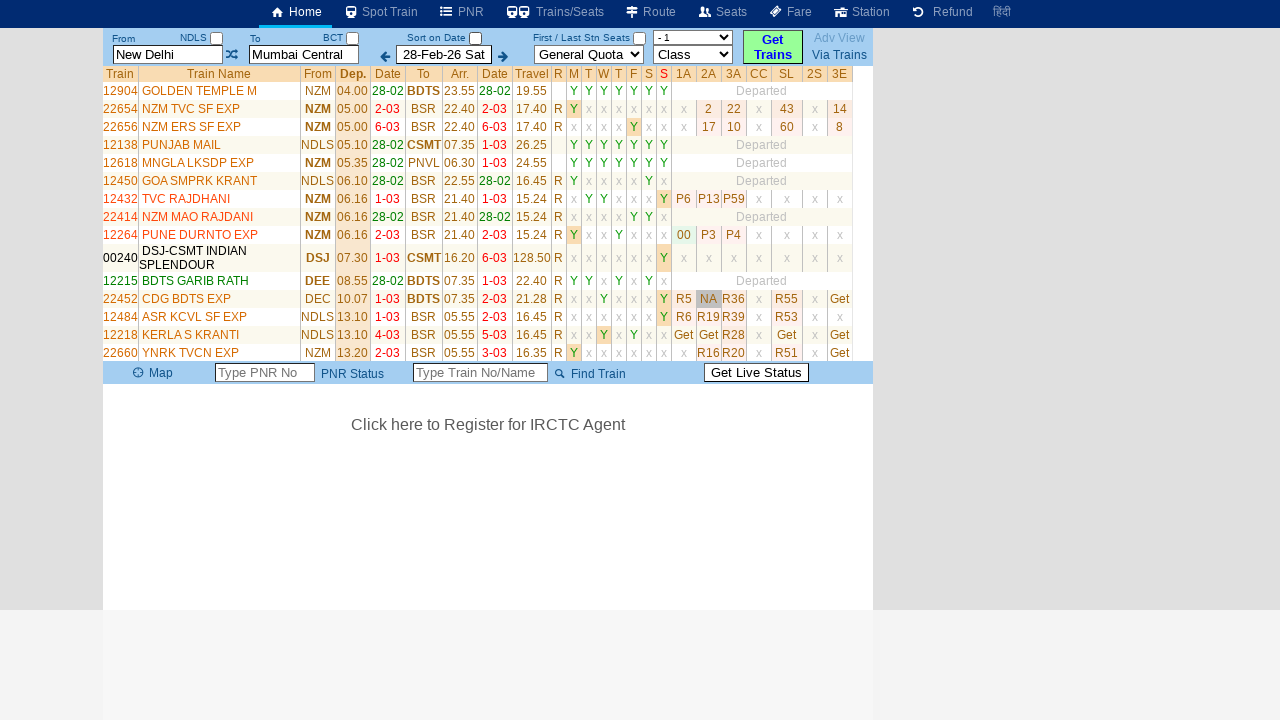

Train listings table loaded successfully
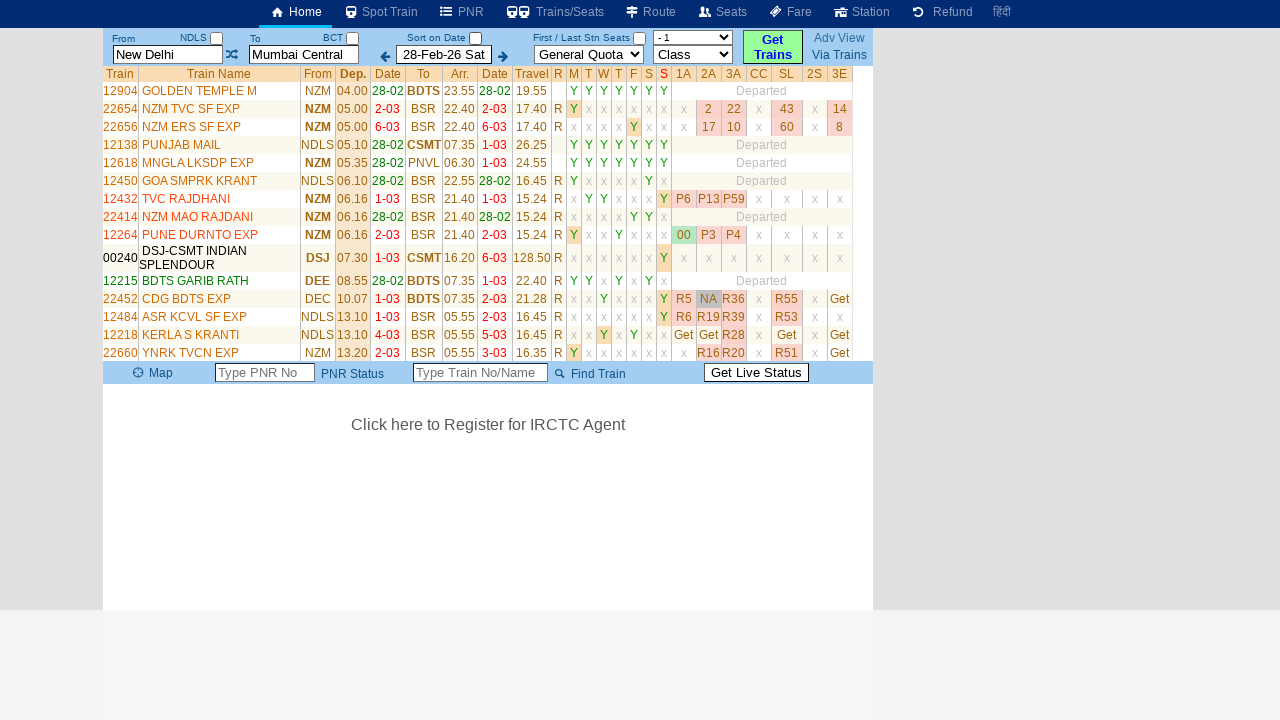

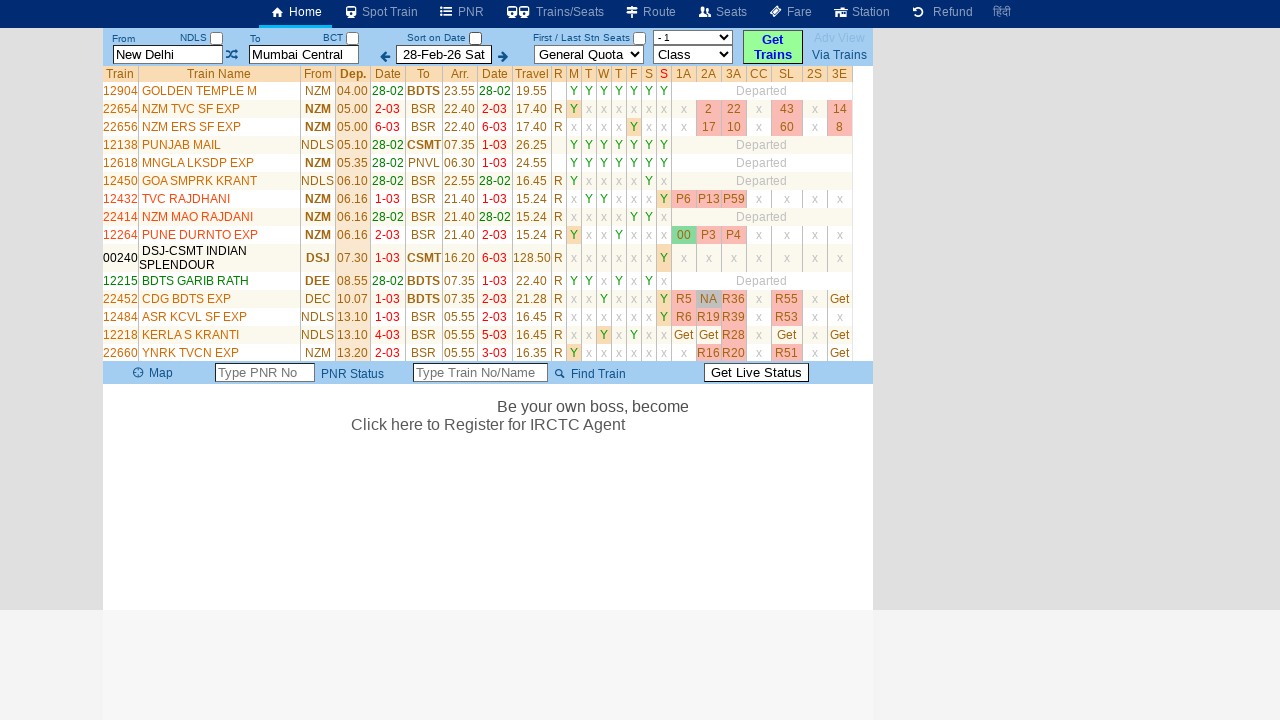